Tests console log capture by clicking buttons that trigger console.log and console.error messages

Starting URL: https://www.selenium.dev/selenium/web/bidi/logEntryAdded.html

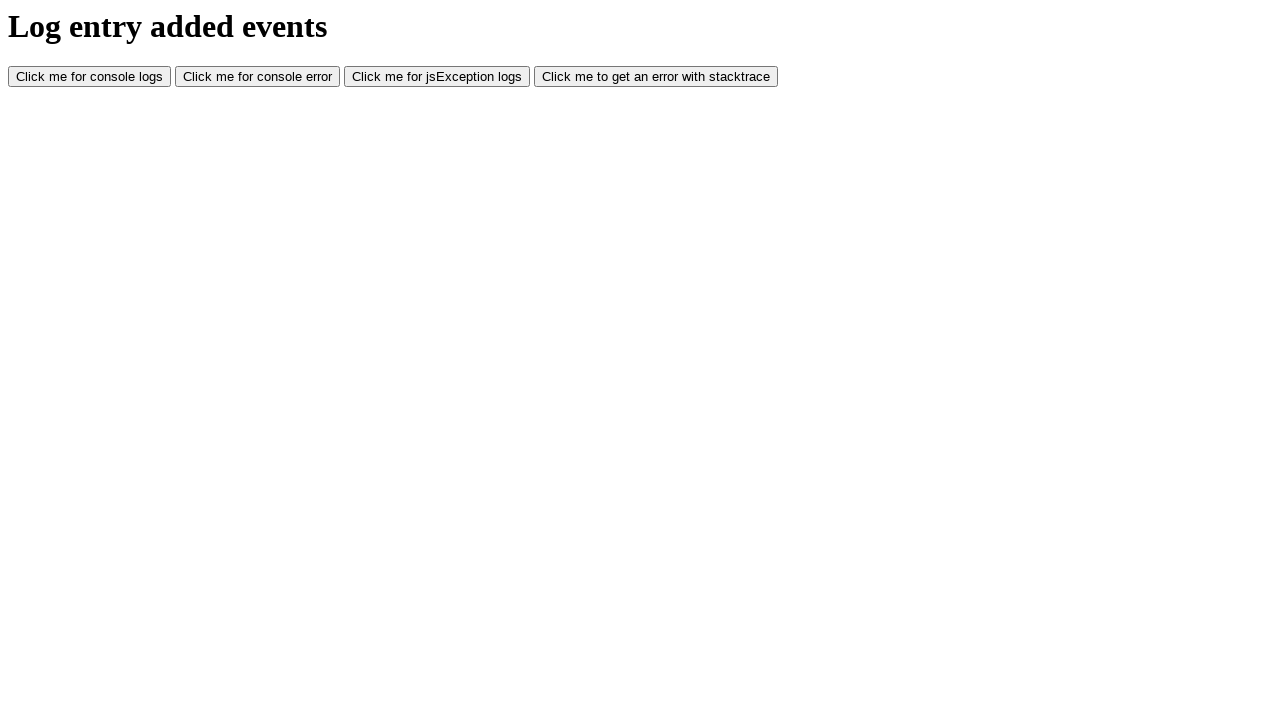

Navigated to console log test page
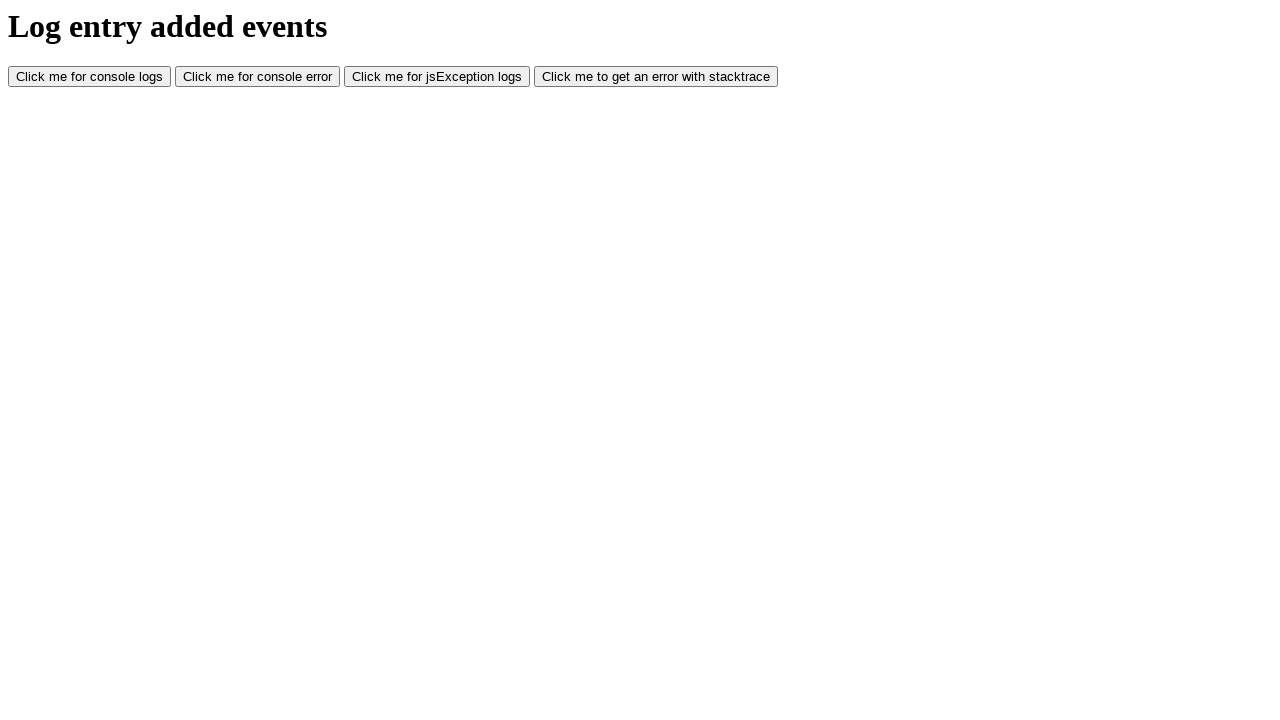

Clicked button to trigger console.log message at (90, 77) on #consoleLog
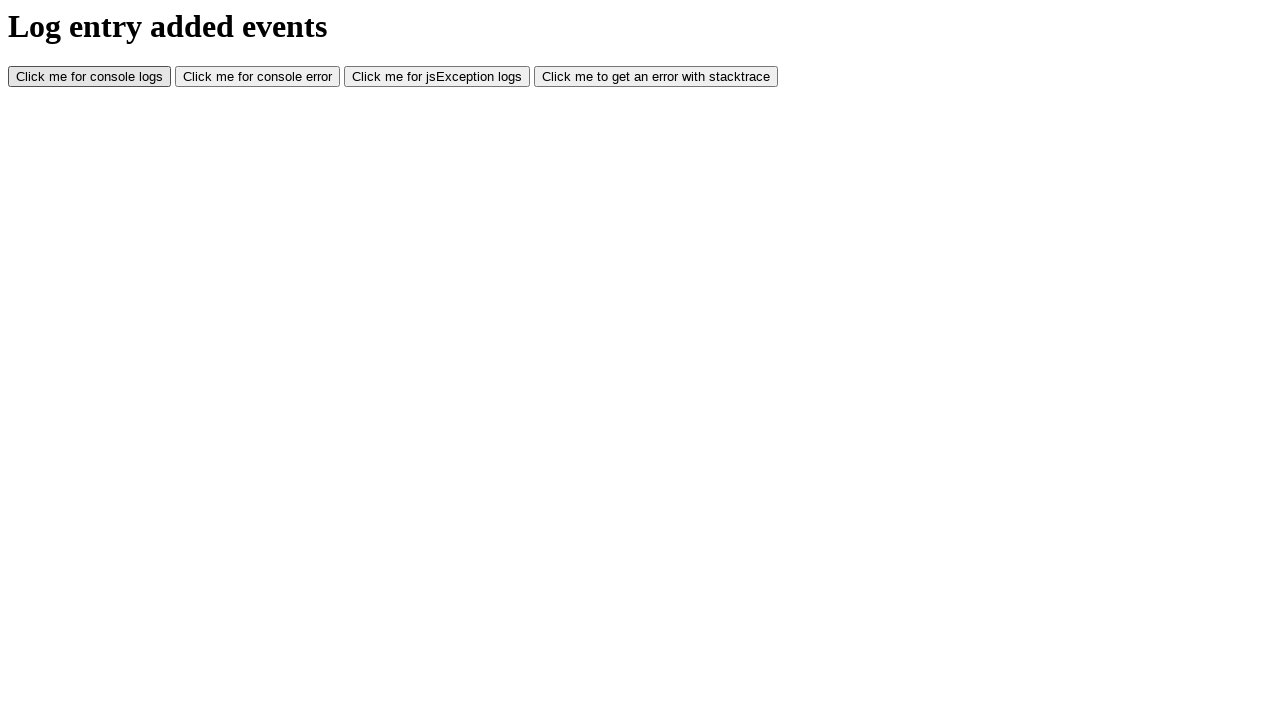

Clicked button to trigger console.error message at (258, 77) on #consoleError
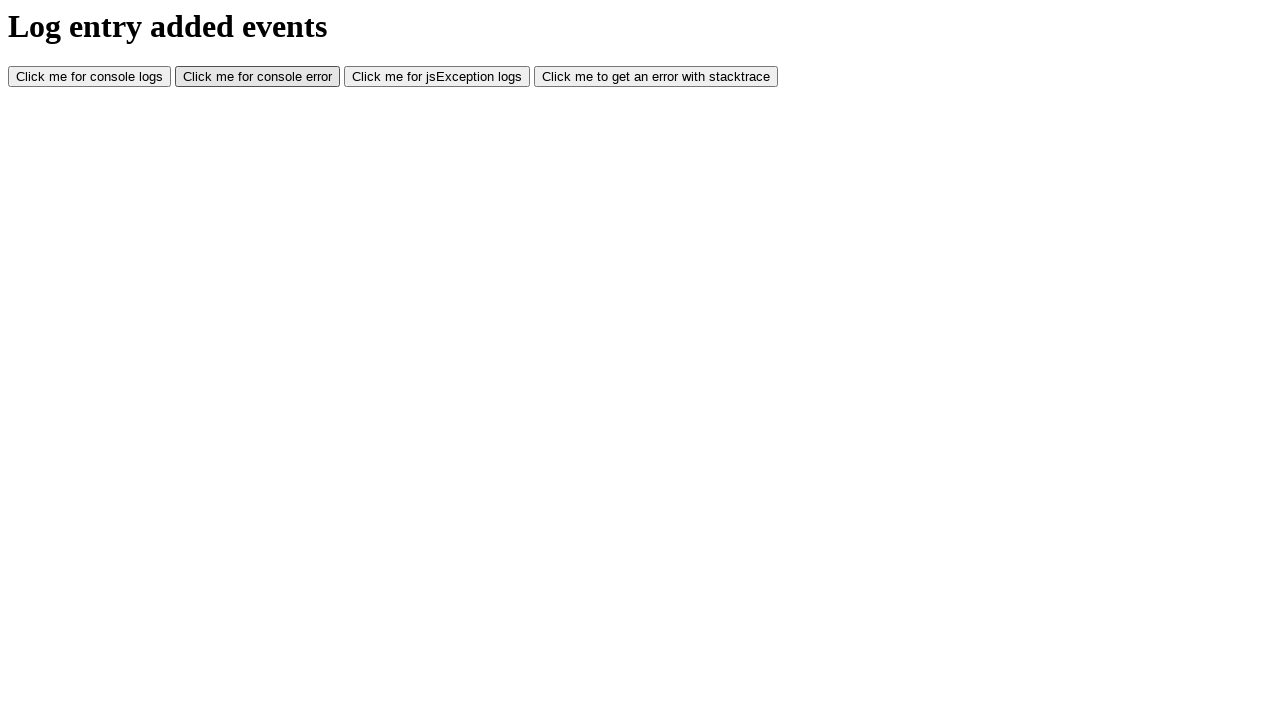

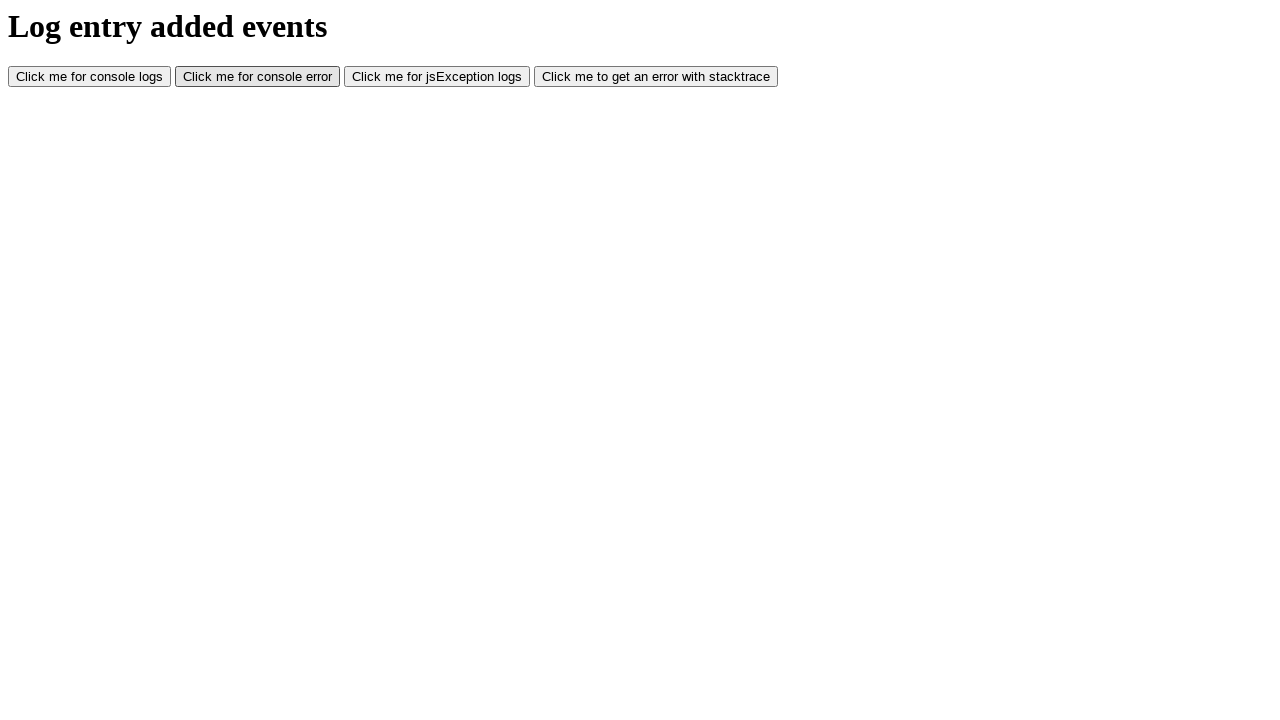